Tests a simple JavaScript alert by clicking a button and accepting the alert dialog

Starting URL: https://v1.training-support.net/selenium/javascript-alerts

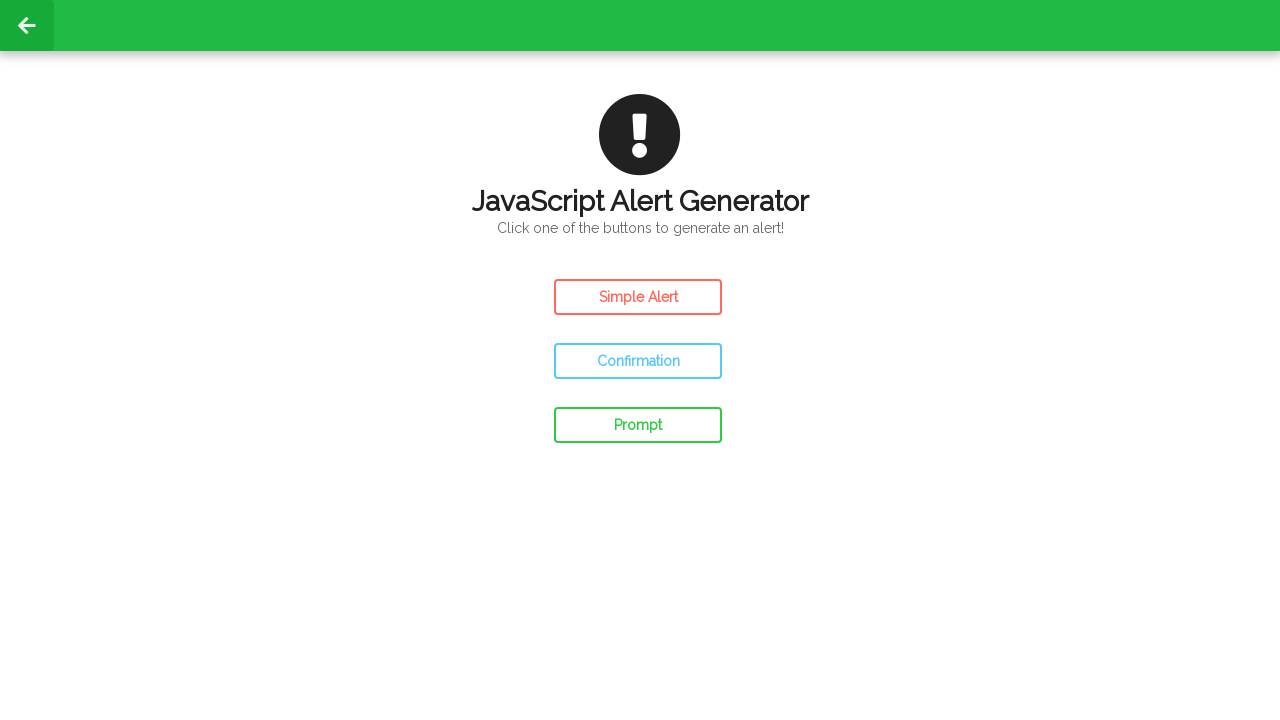

Clicked the simple alert button at (638, 297) on #simple
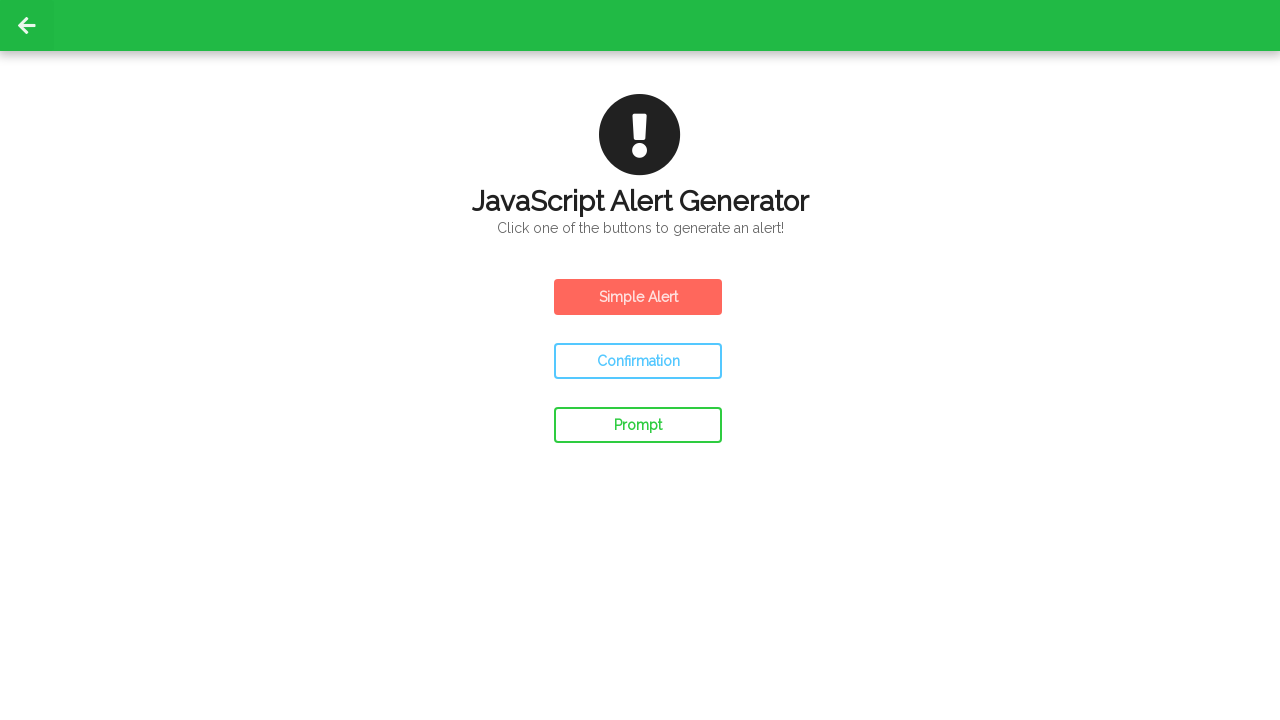

Set up dialog handler to accept alerts
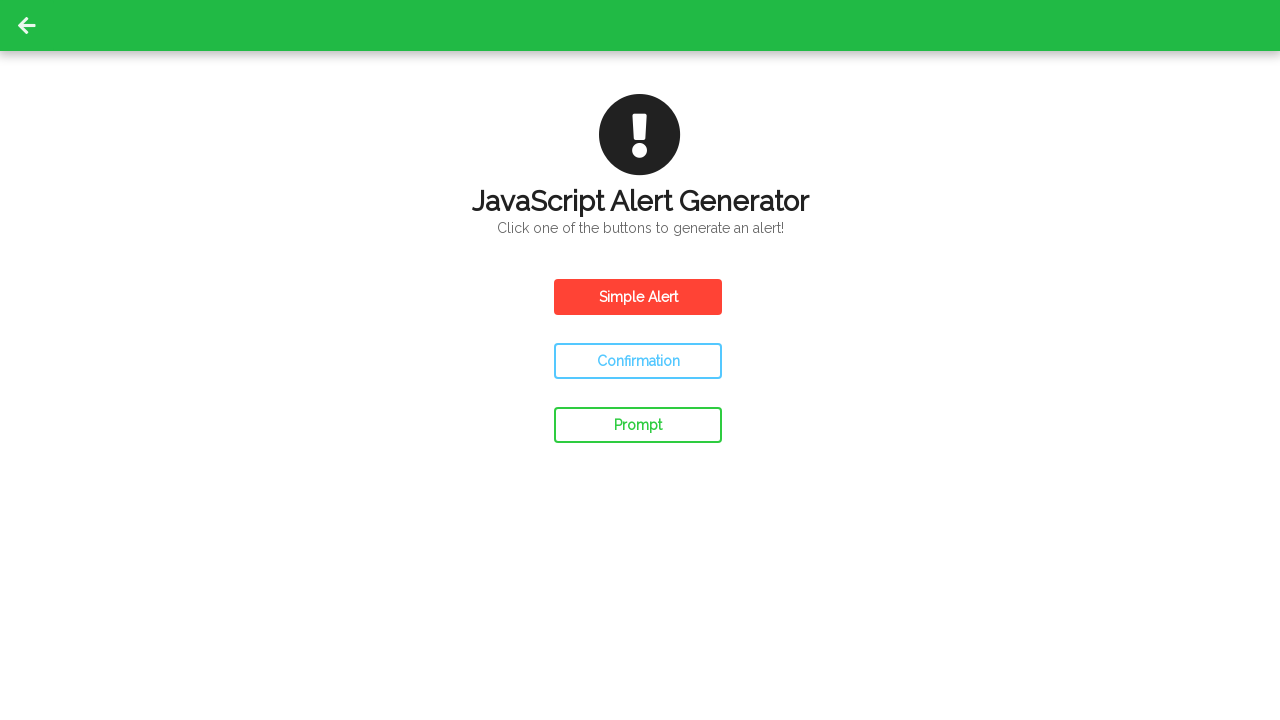

Waited 500ms for alert to be handled
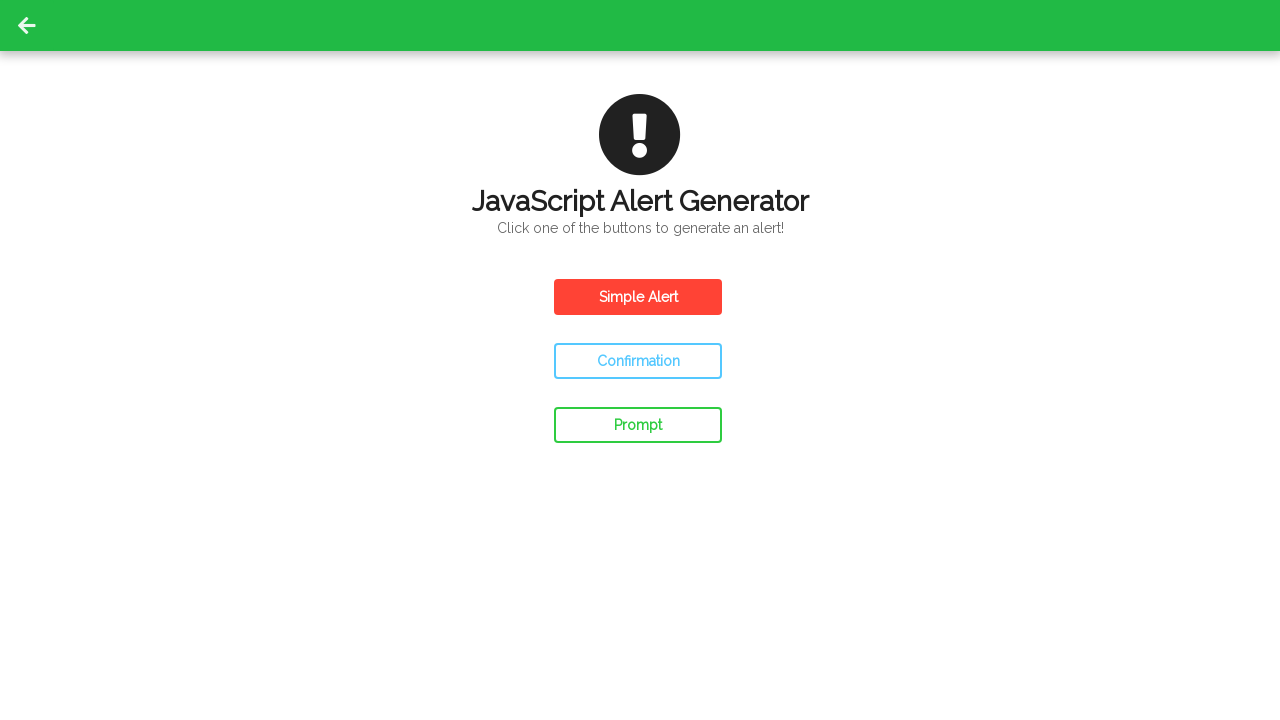

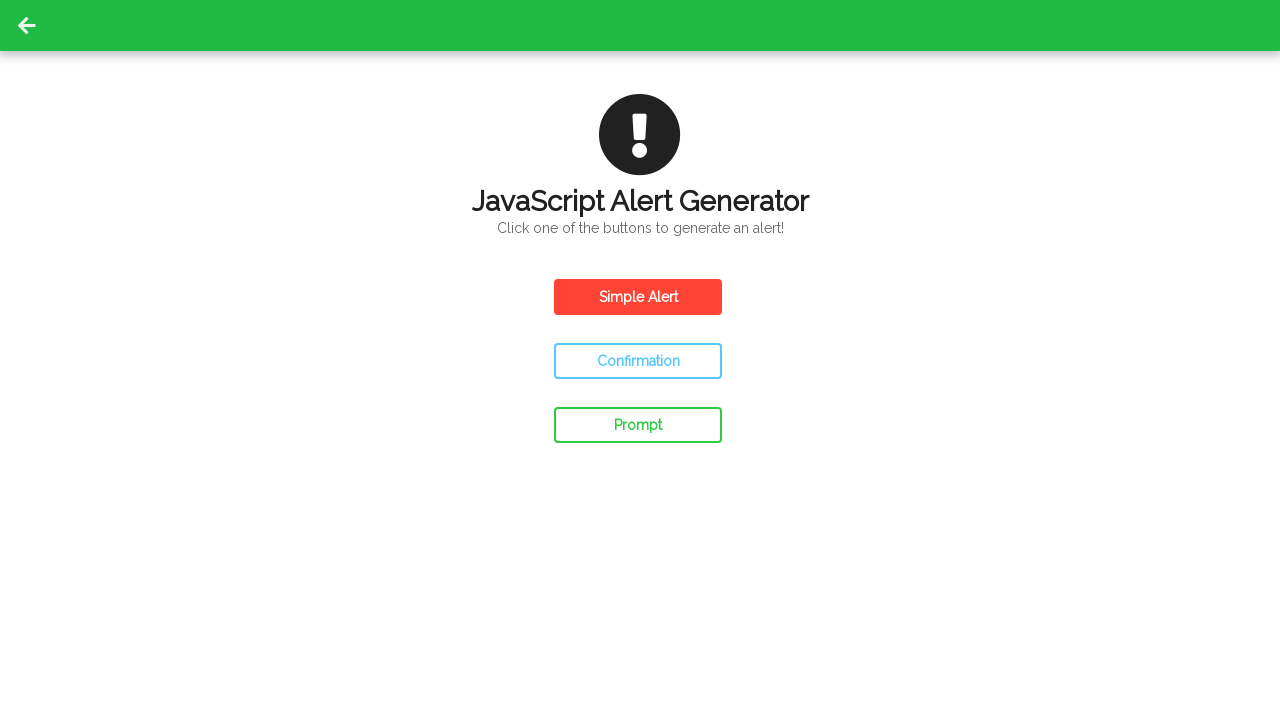